Tests scroll down and scroll up functionality on the homepage by scrolling to the bottom to verify 'SUBSCRIPTION' section is visible, then scrolling back to the top to verify the header text is visible.

Starting URL: http://automationexercise.com

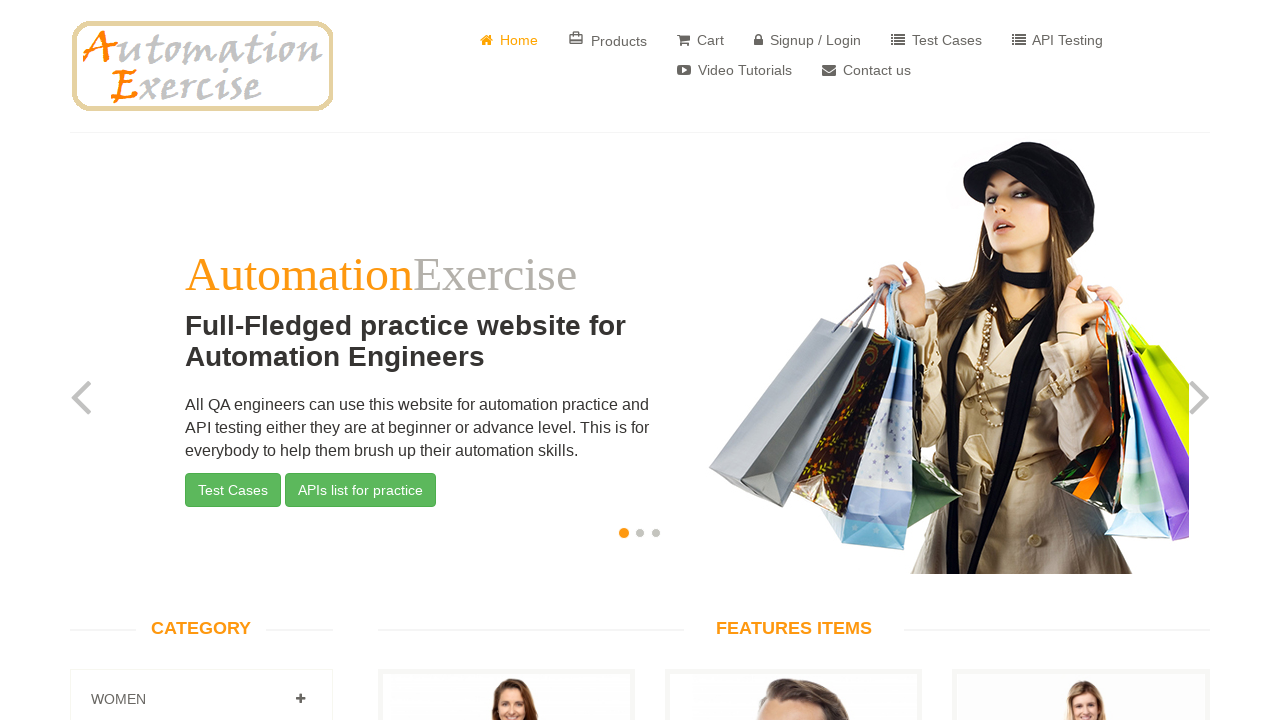

Verified page title contains 'Automation Exercise'
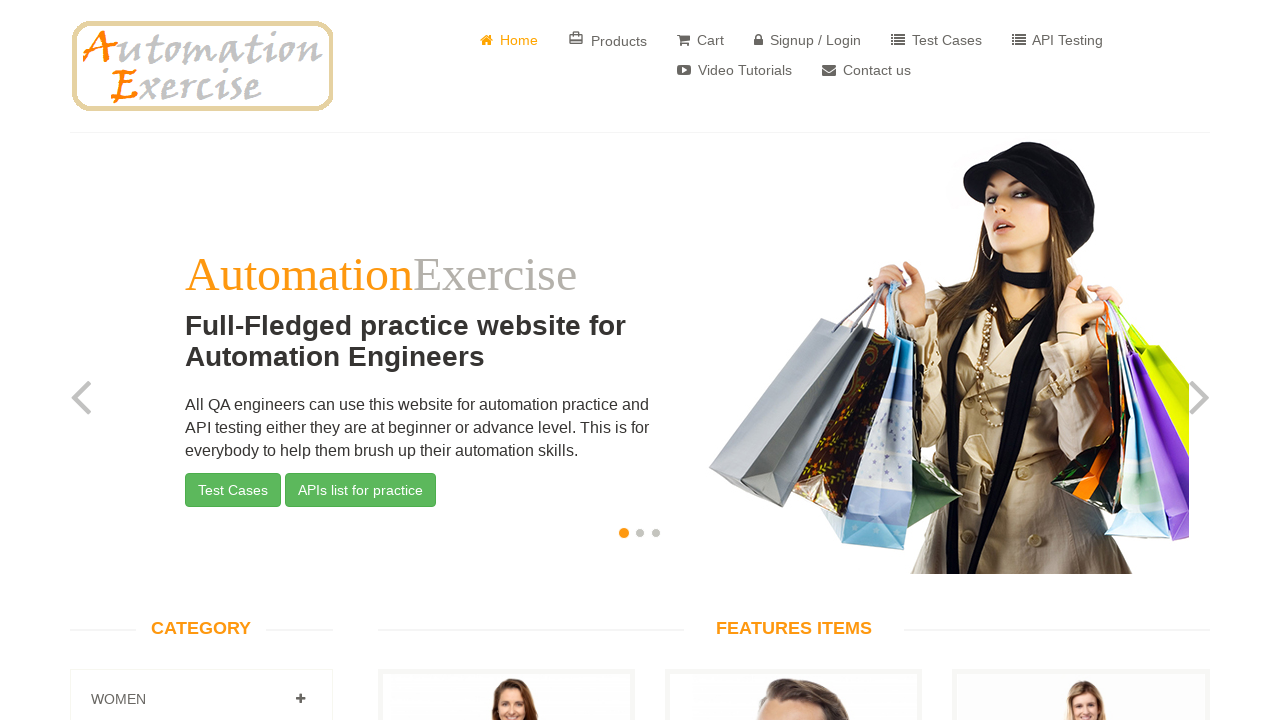

Scrolled down to bottom of page
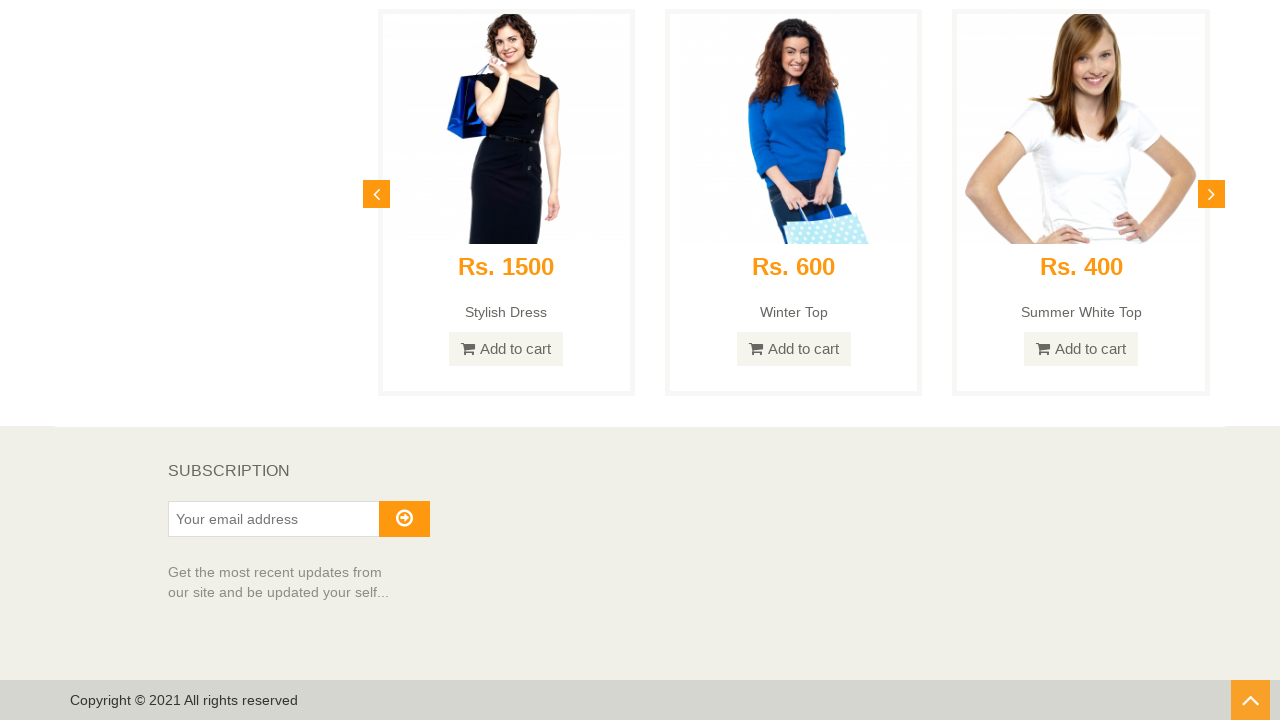

Waited 2 seconds for scroll animation to complete
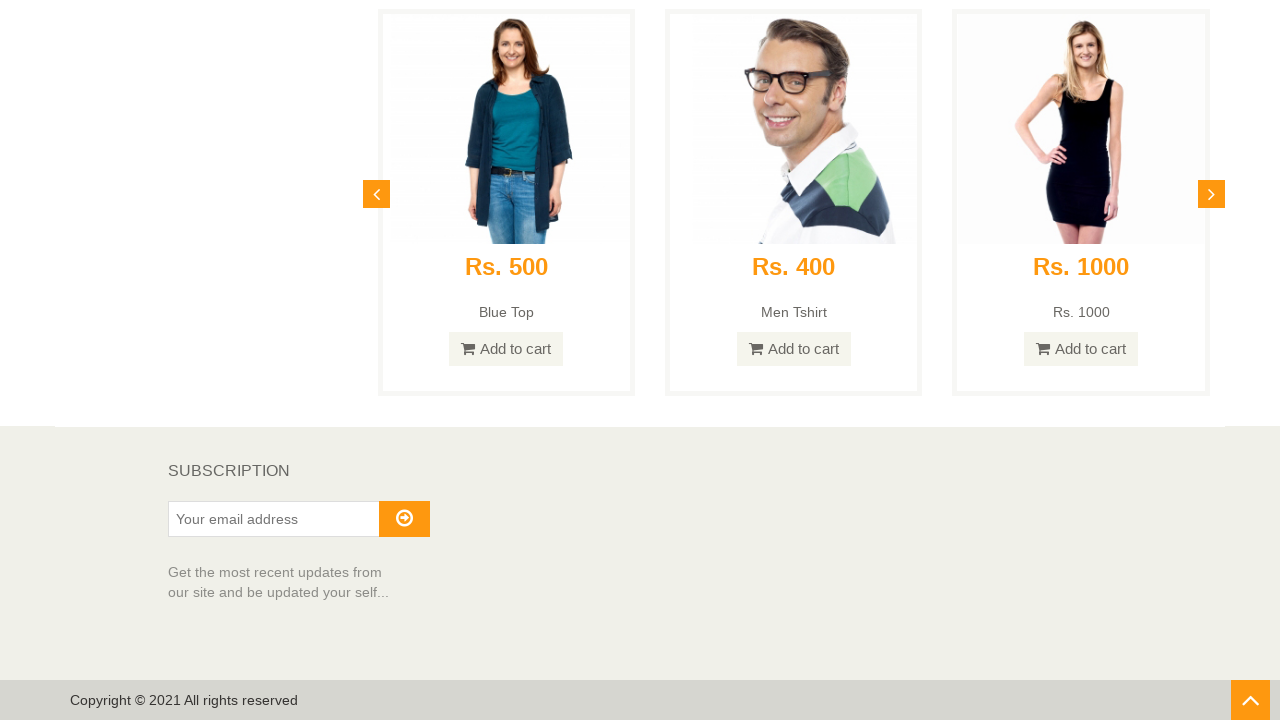

Verified 'SUBSCRIPTION' section is visible at bottom of page
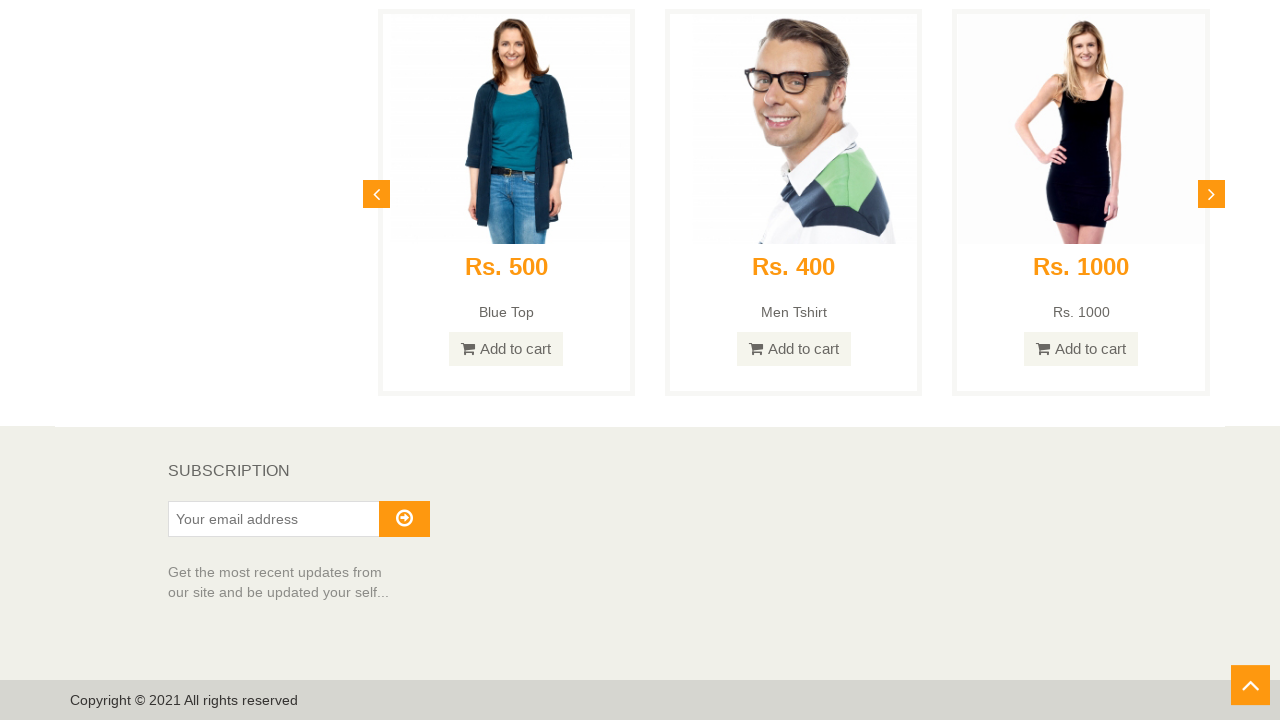

Scrolled up to top of page
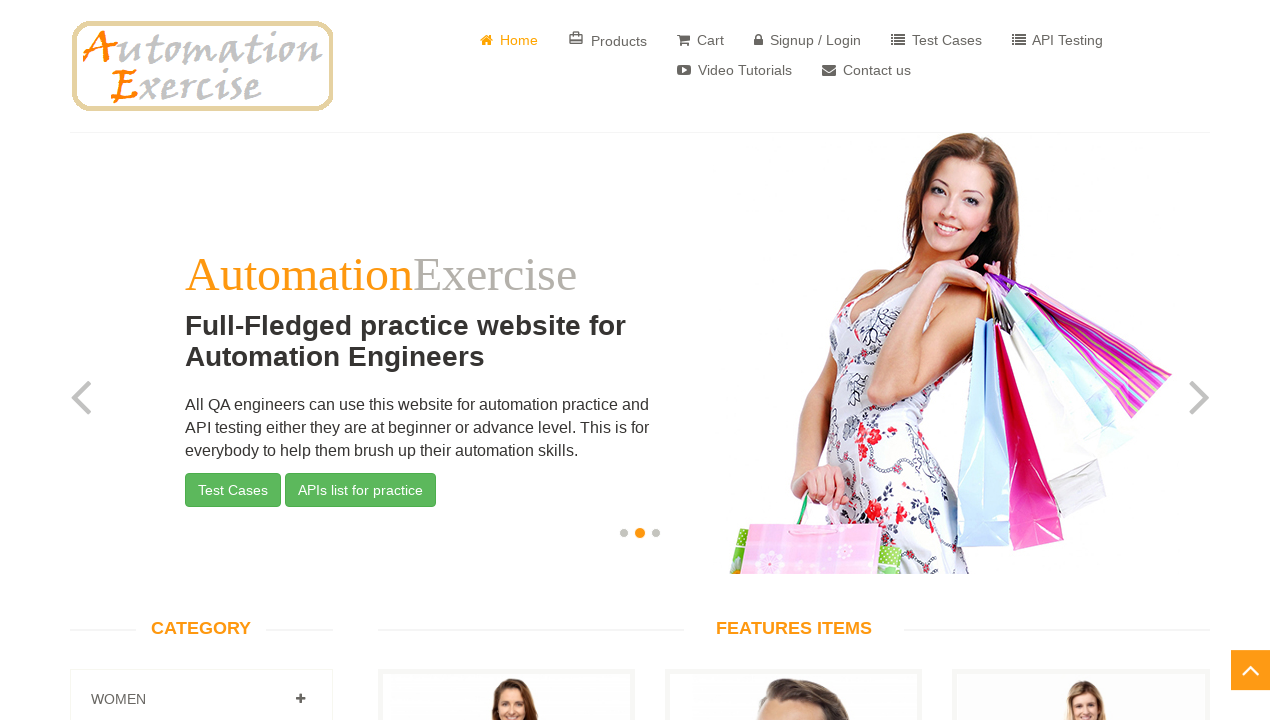

Waited 2 seconds for scroll animation to complete
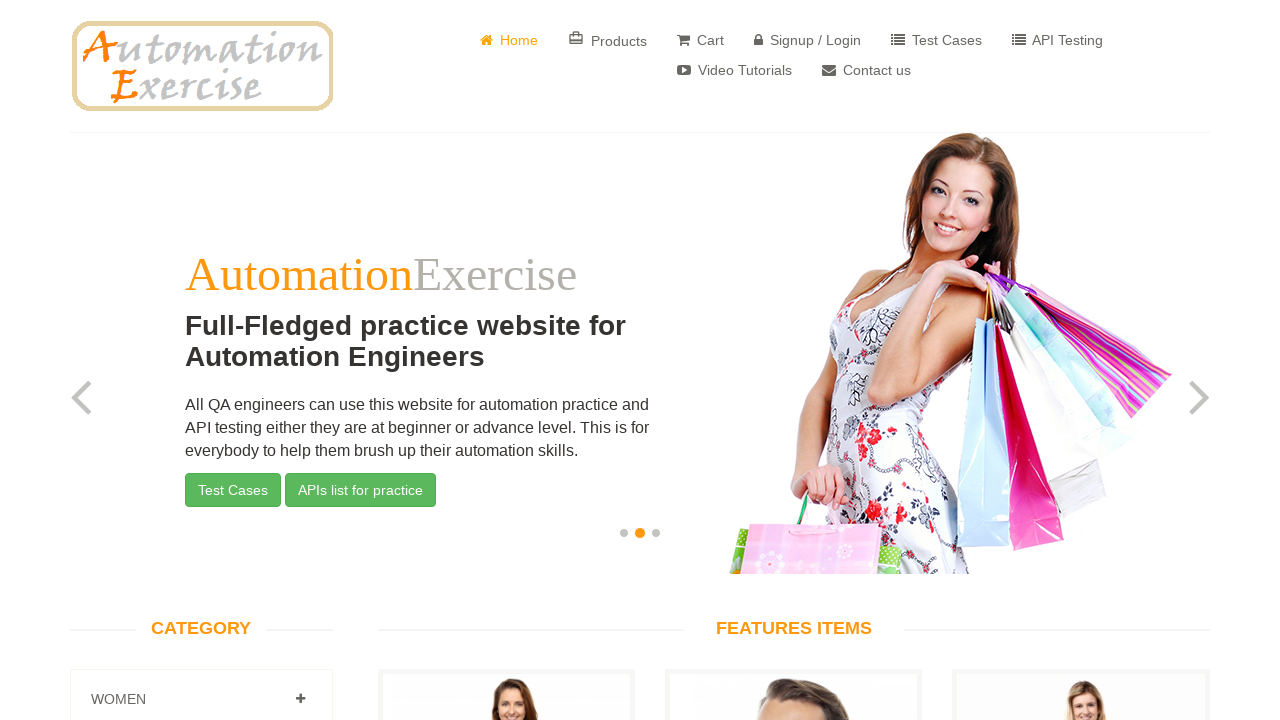

Verified header text 'Full-Fledged practice website for Automation Engineers' is visible at top of page
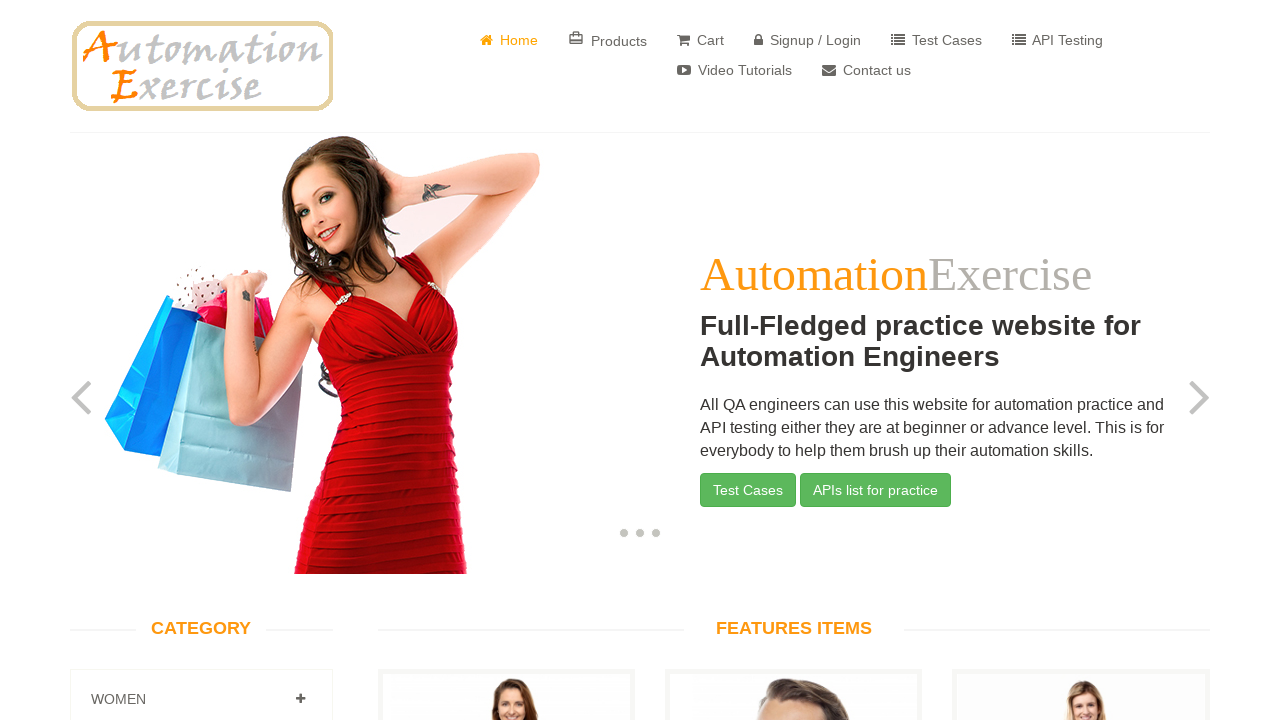

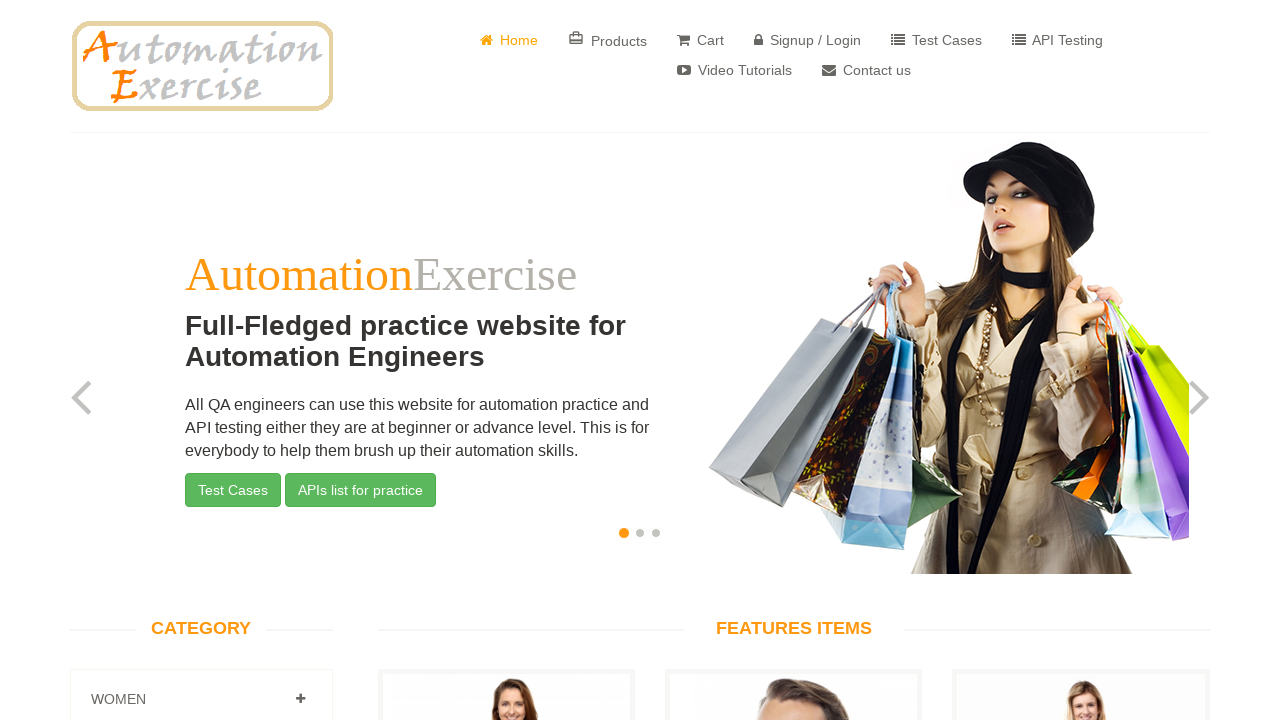